Tests JavaScript alert handling by clicking a button to trigger an alert, accepting the alert, and verifying the result message is displayed on the page.

Starting URL: http://the-internet.herokuapp.com/javascript_alerts

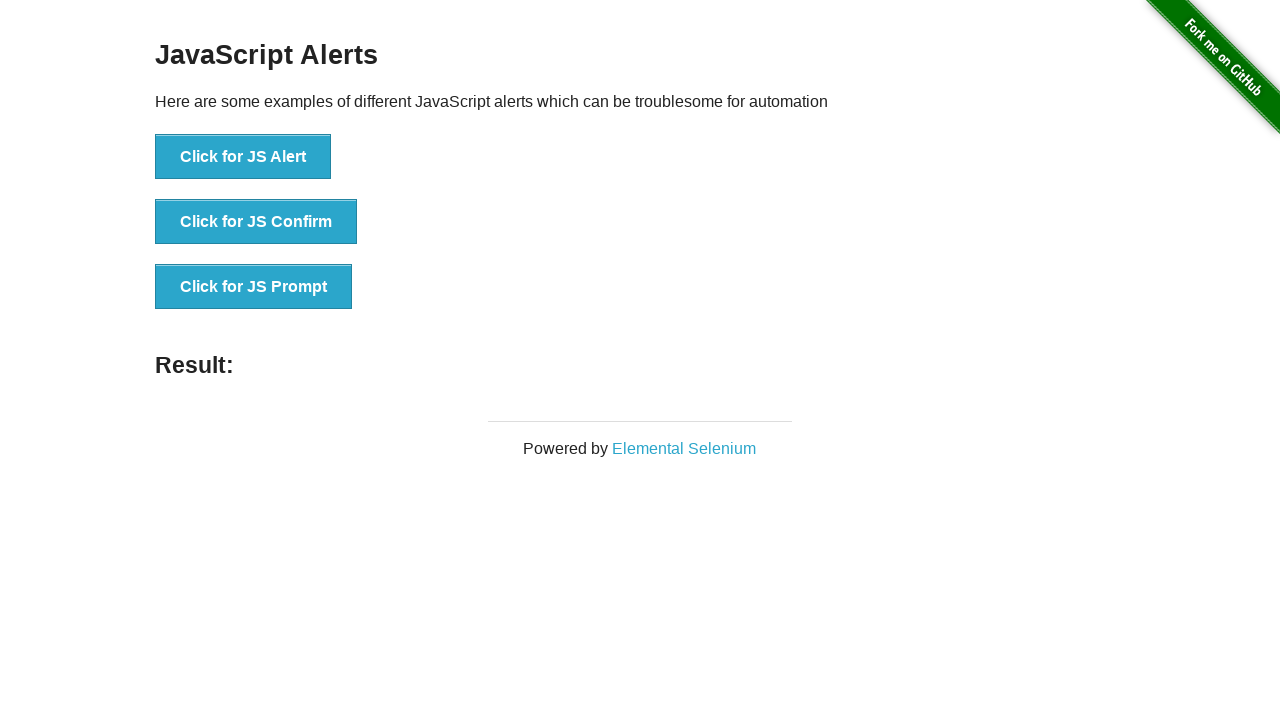

Clicked first button to trigger JavaScript alert at (243, 157) on ul > li:nth-child(1) > button
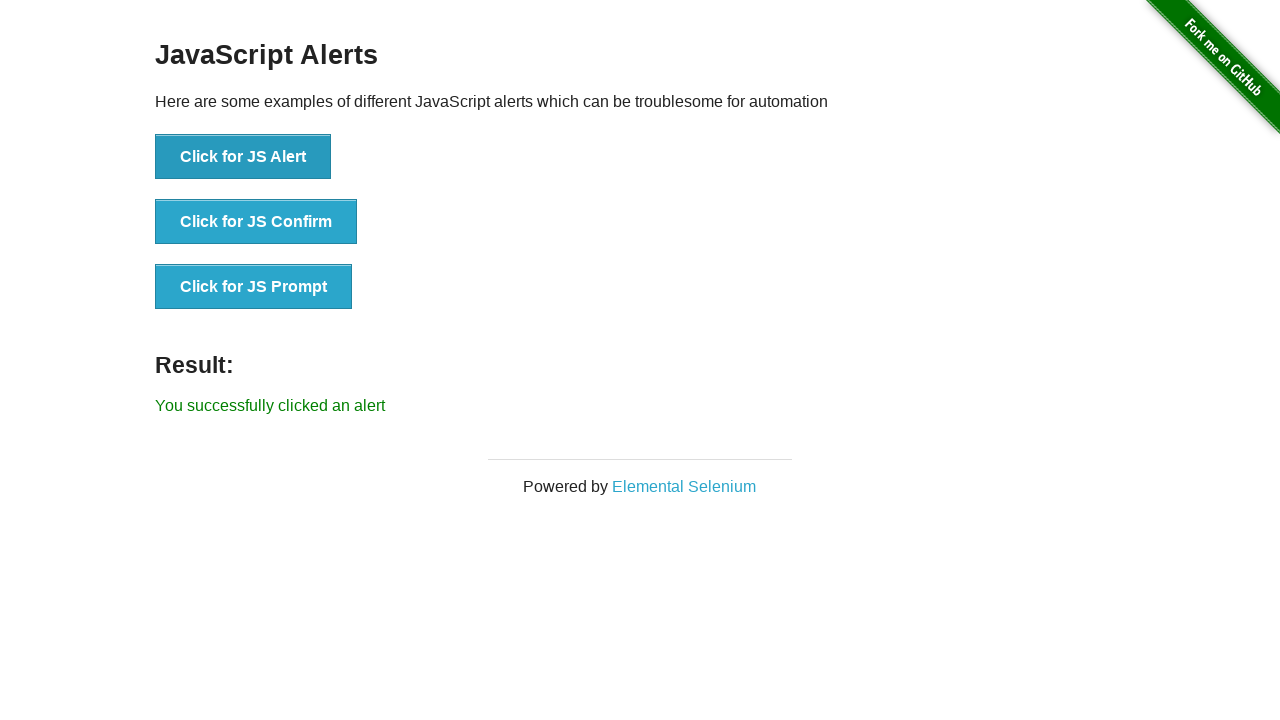

Set up dialog handler to accept alerts
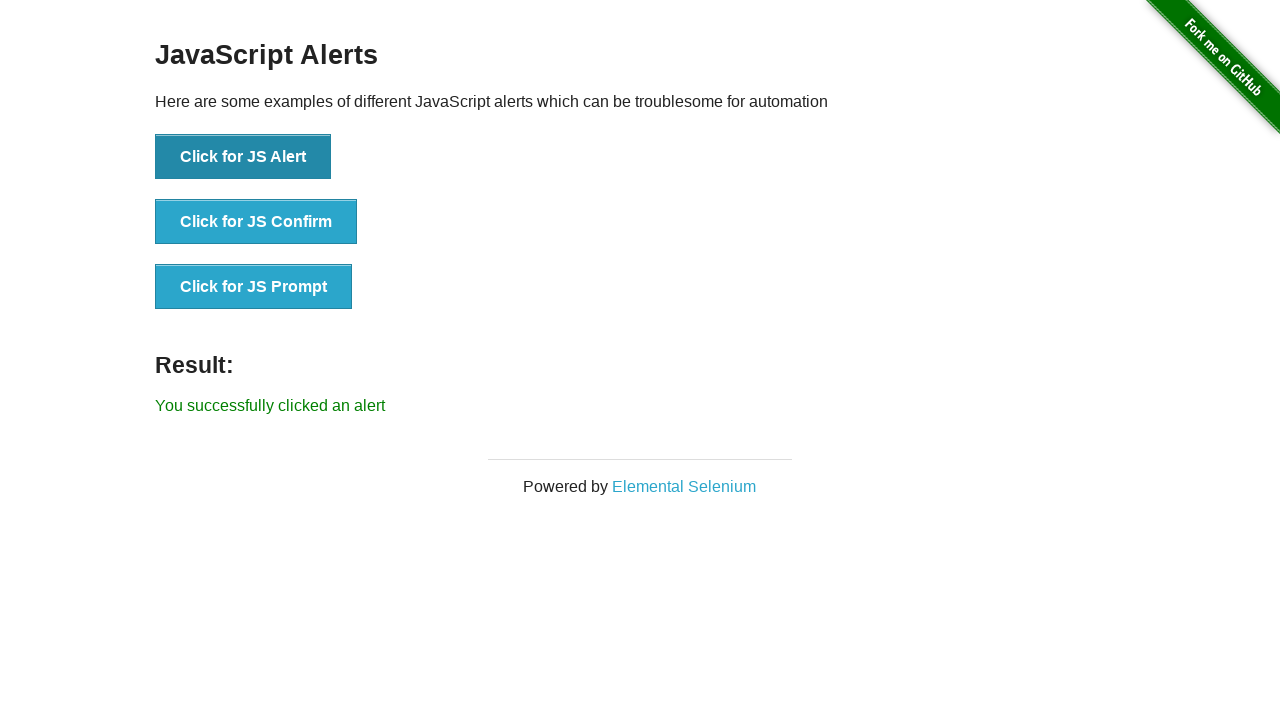

Result element appeared on the page
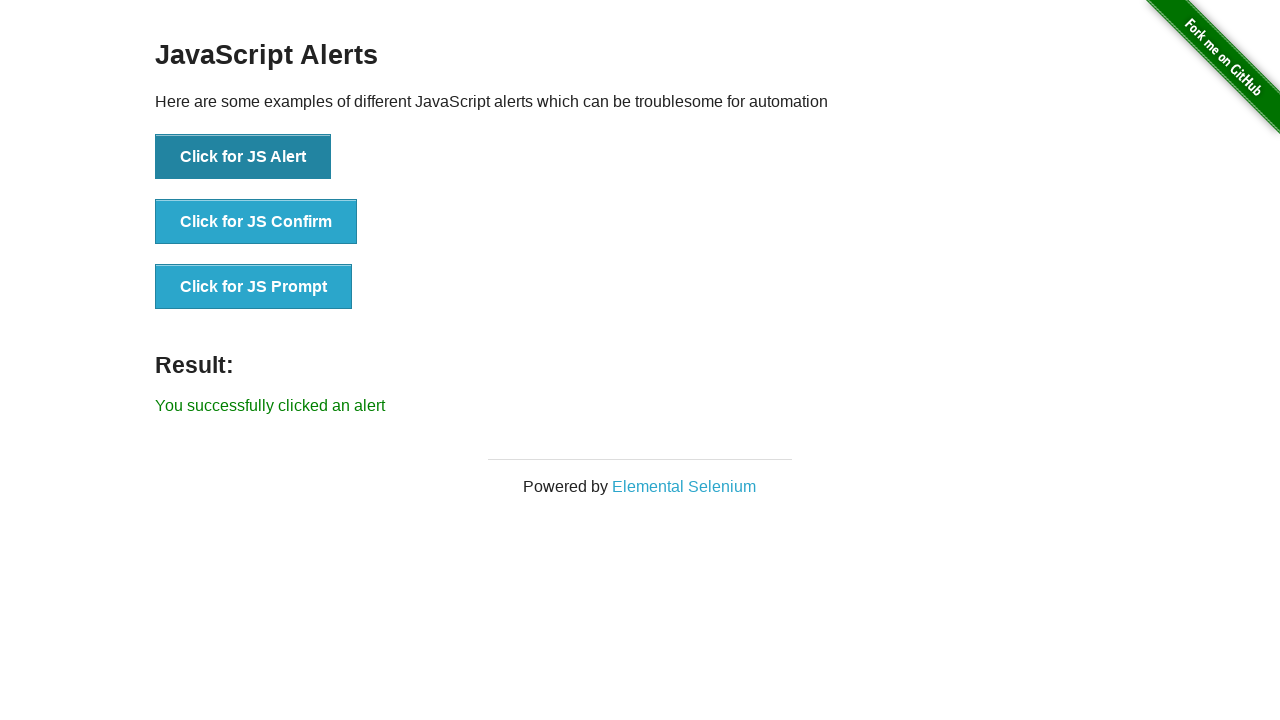

Retrieved result text content
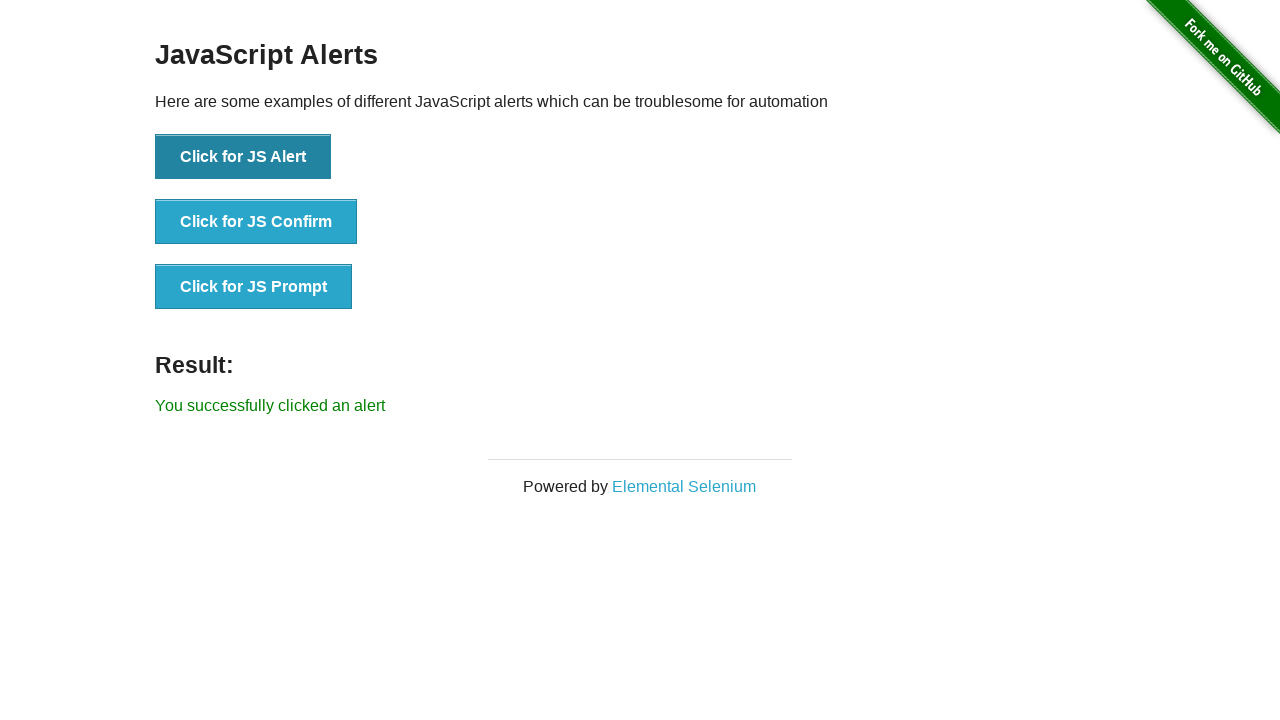

Verified result message matches expected text: 'You successfully clicked an alert'
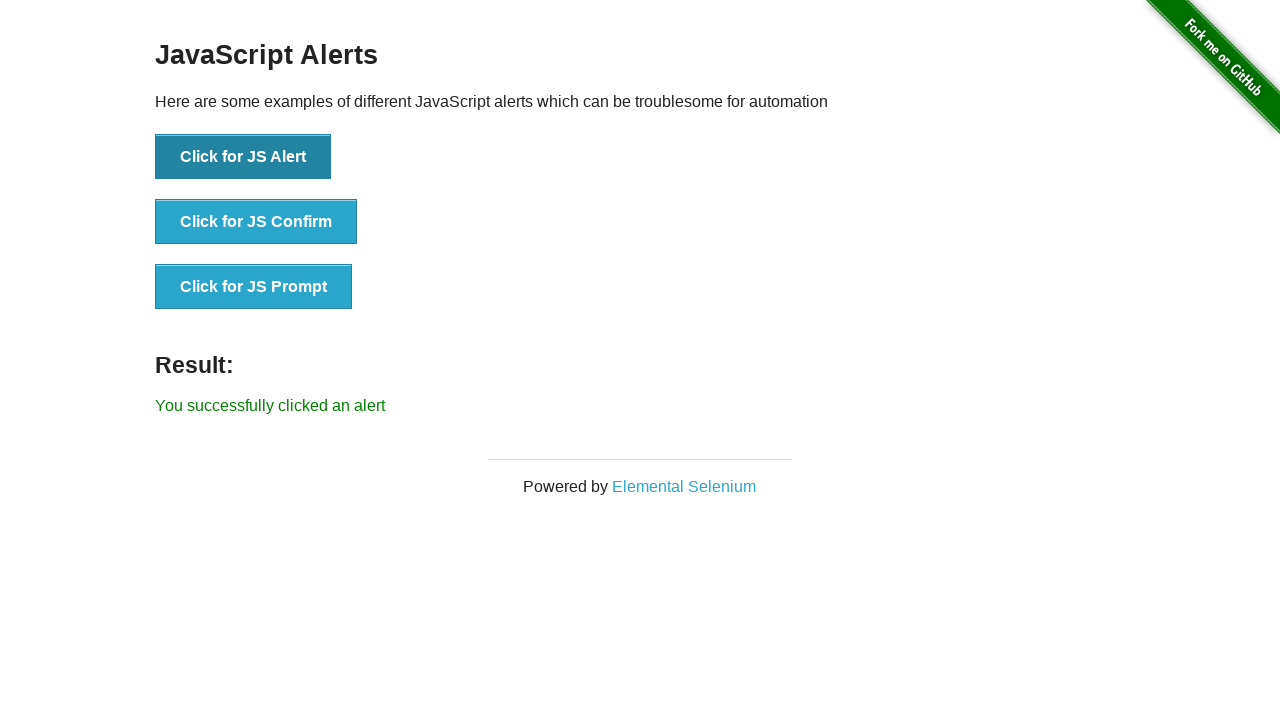

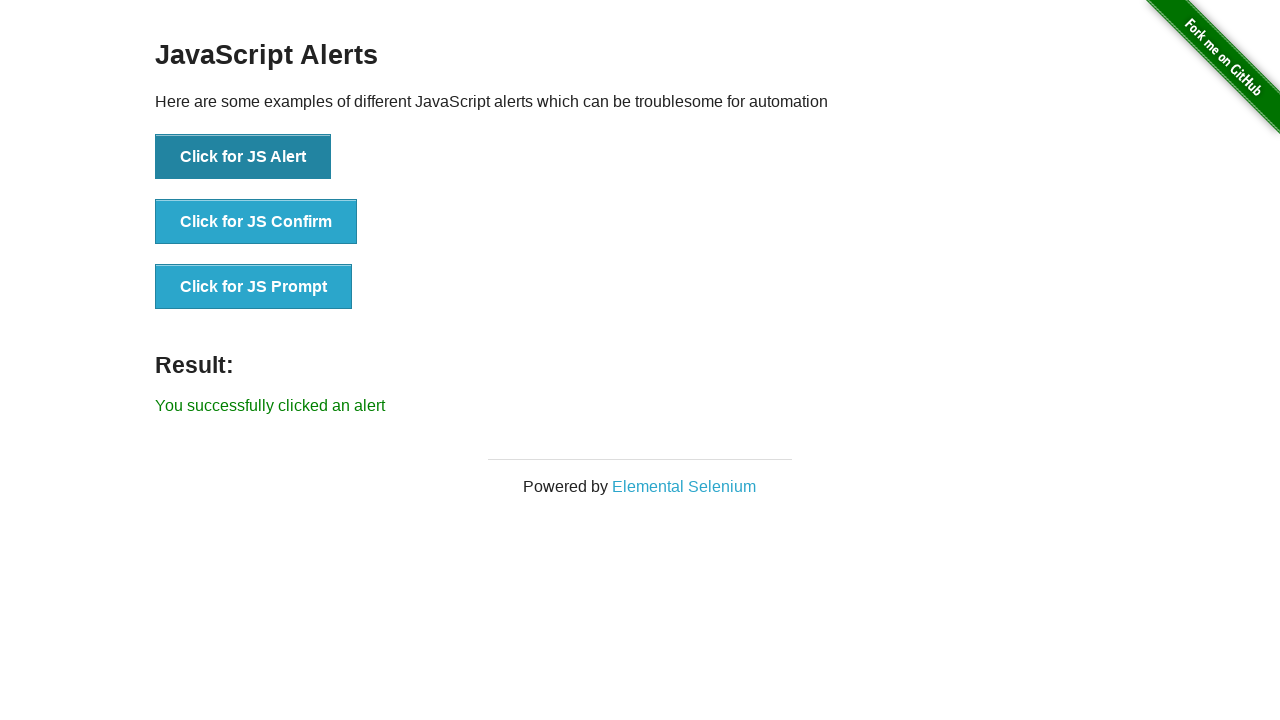